Tests adding two products (Samsung galaxy s6 and Nokia lumia 1520) to cart and verifies the total price is calculated correctly.

Starting URL: https://www.demoblaze.com/

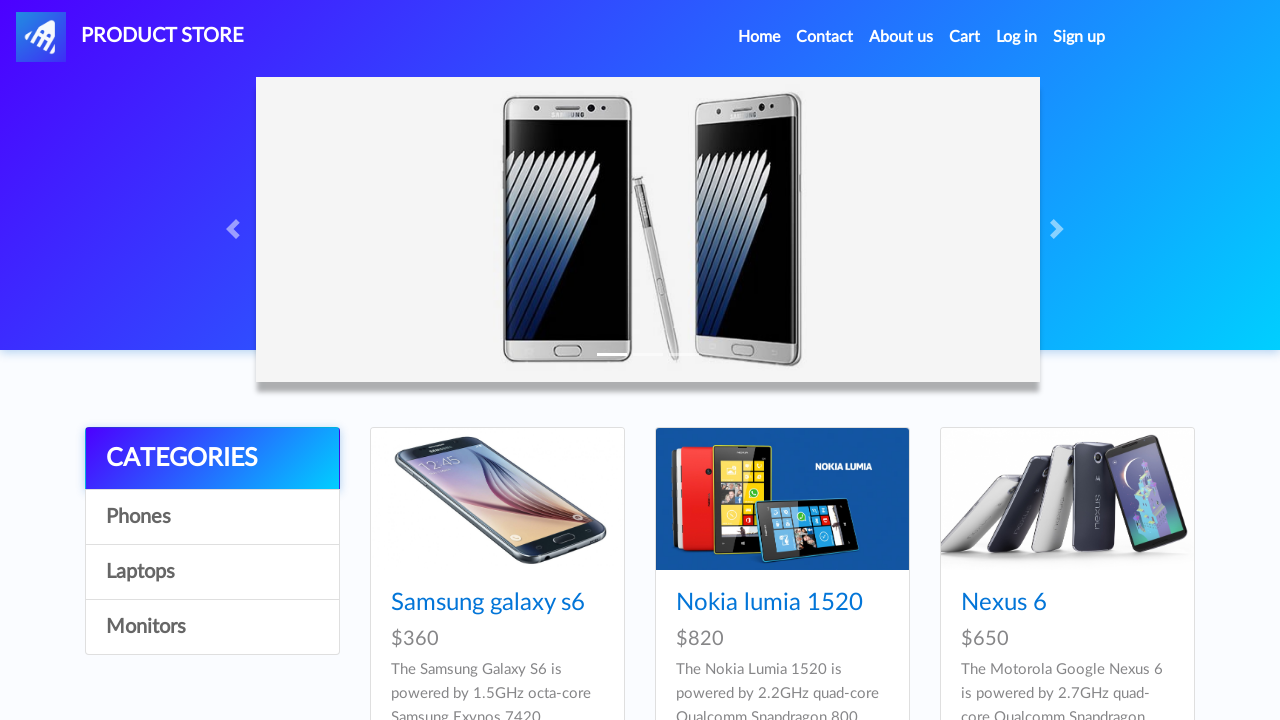

Clicked on Samsung galaxy s6 product at (488, 603) on .card-title a:has-text('Samsung galaxy s6')
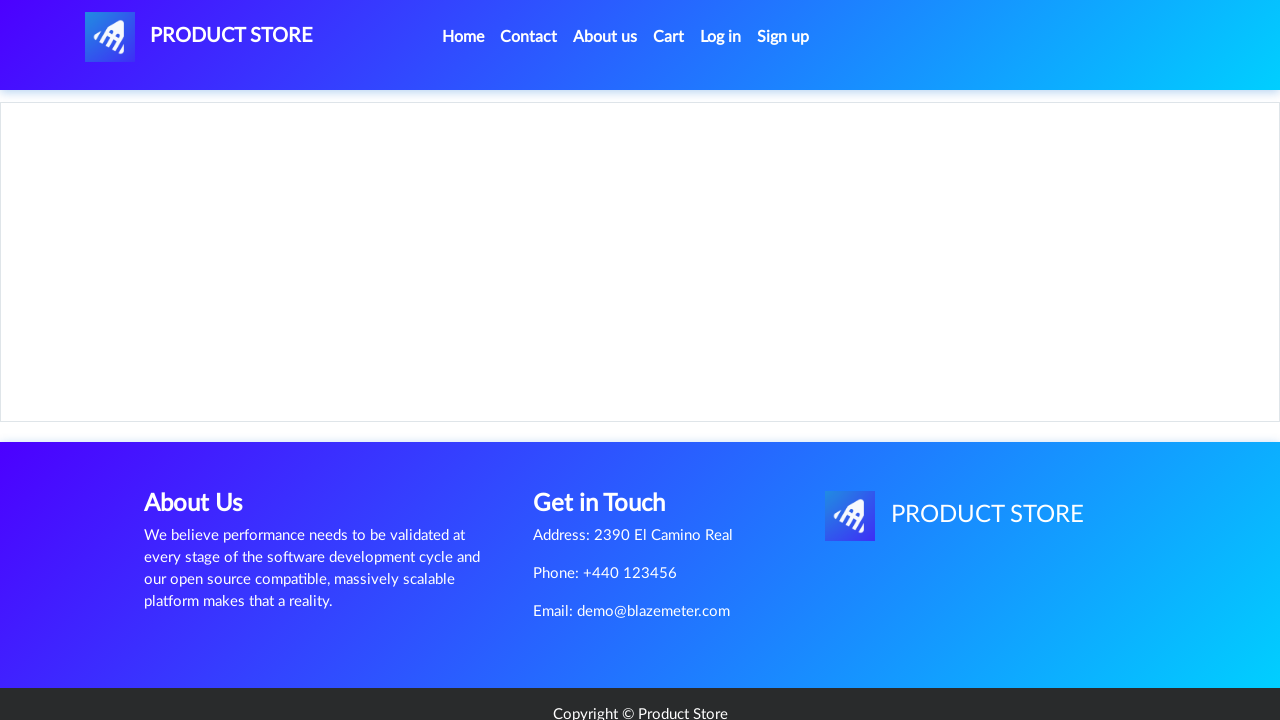

Add to cart button appeared for Samsung galaxy s6
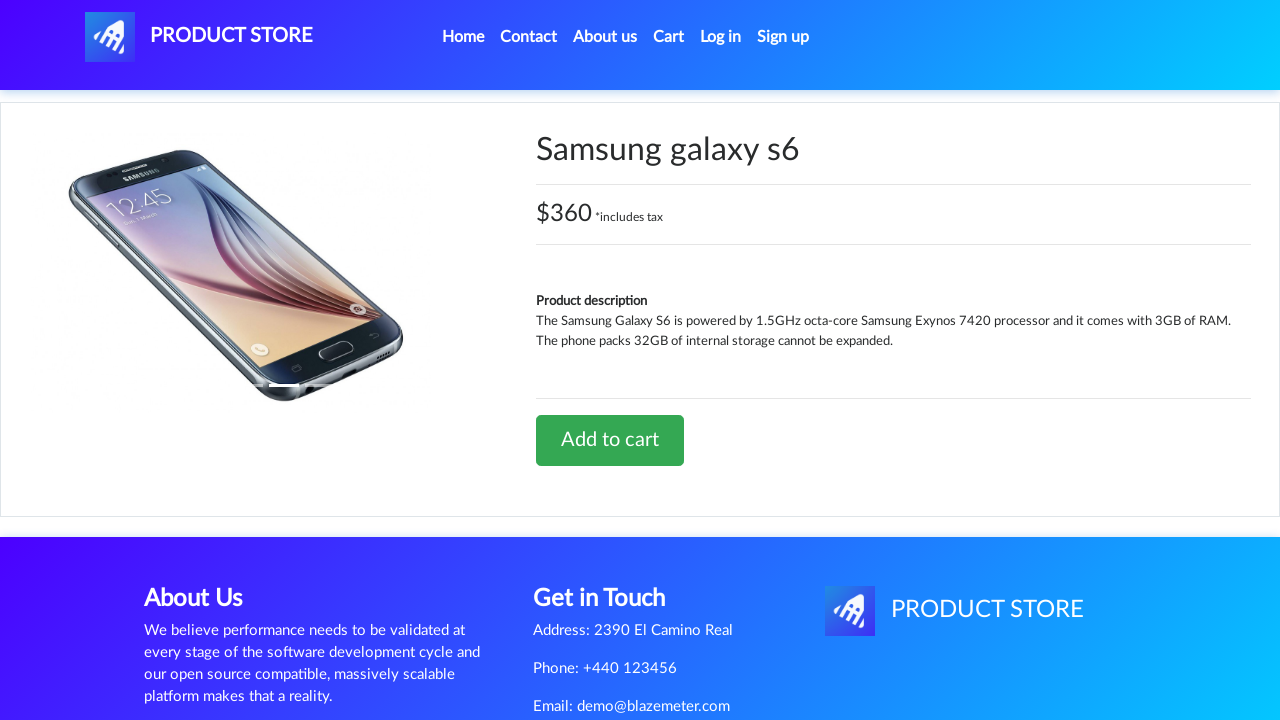

Clicked Add to cart button for Samsung galaxy s6 at (610, 440) on text=Add to cart
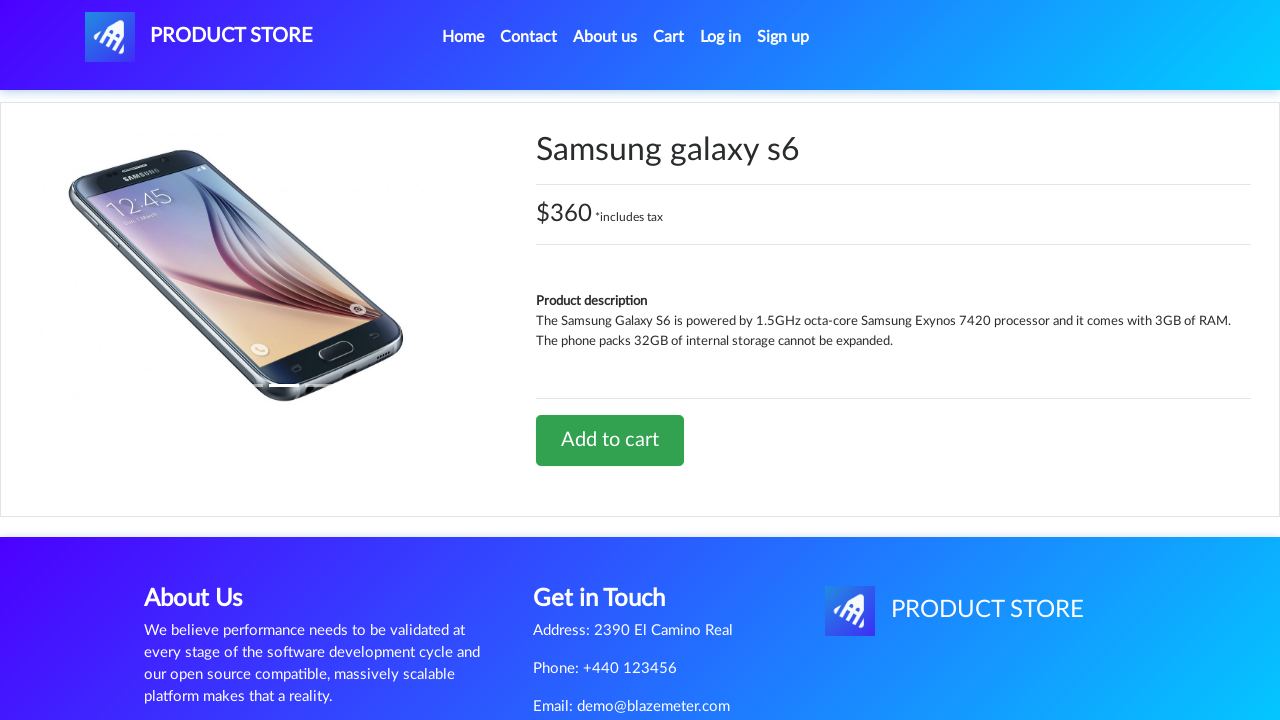

Waited for add to cart confirmation
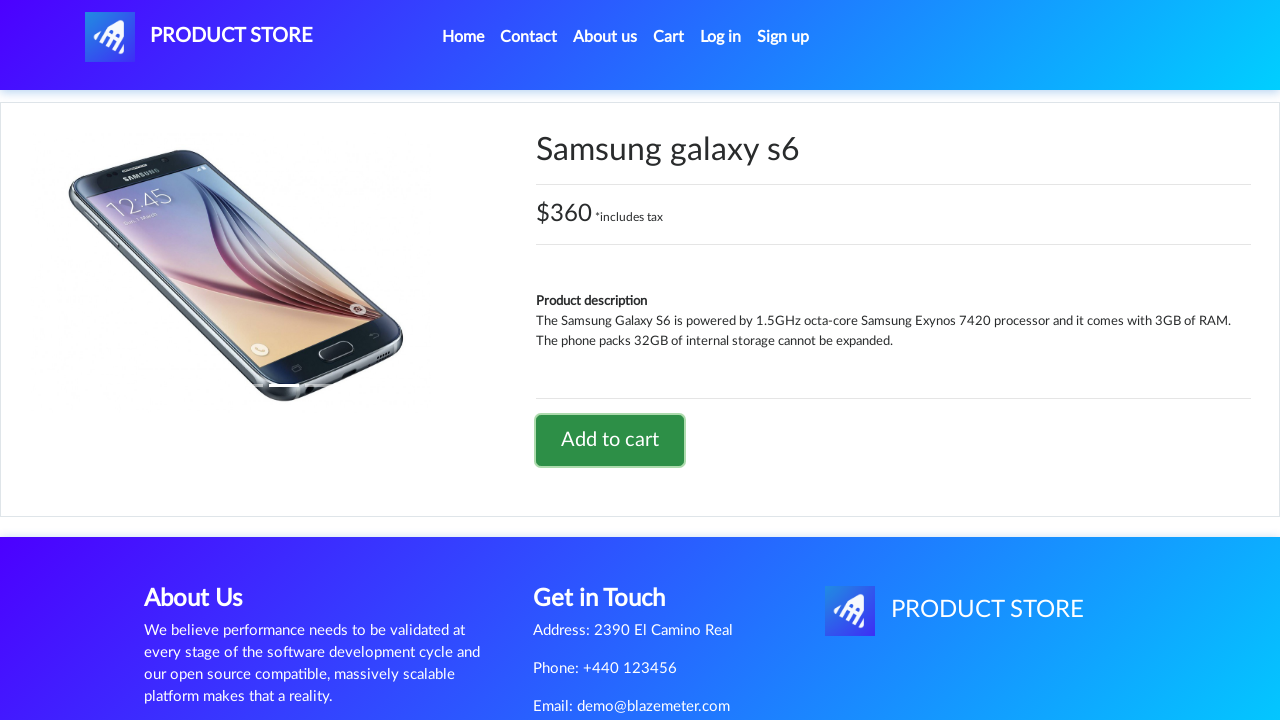

Clicked navbar brand to return to home page at (199, 37) on a.navbar-brand#nava
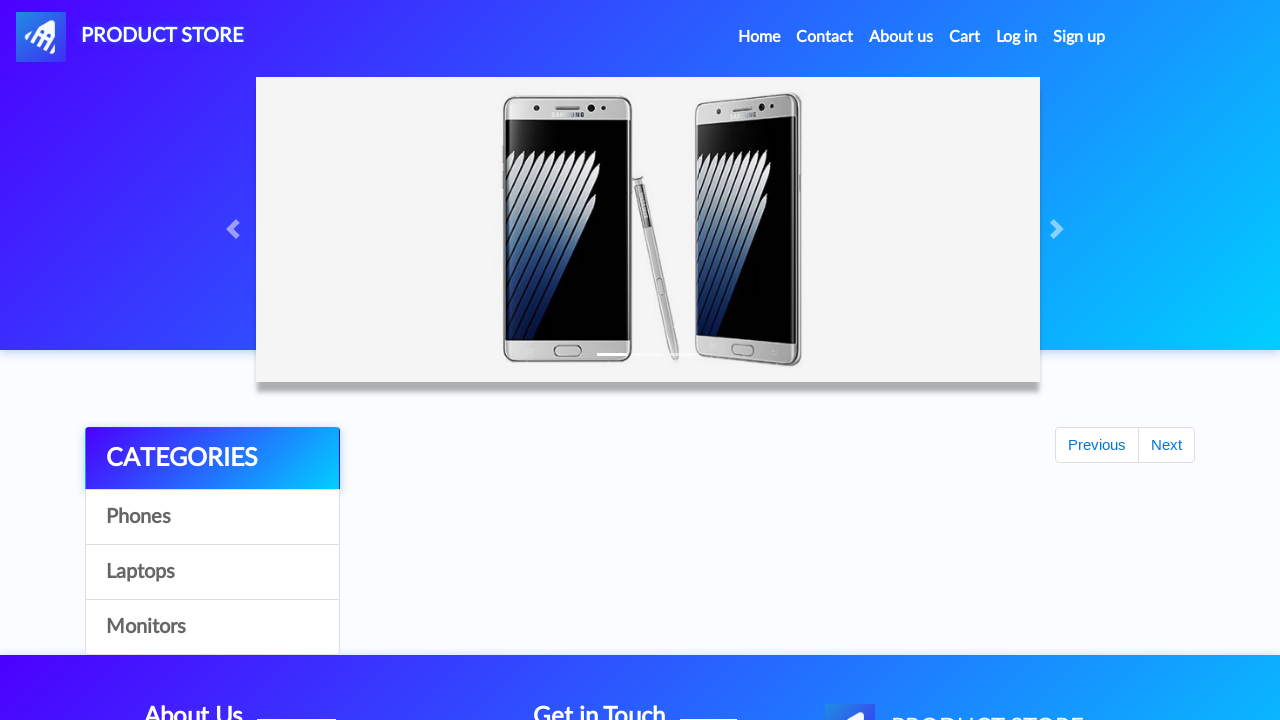

Clicked on Nokia lumia 1520 product at (769, 603) on .card-title a:has-text('Nokia lumia 1520')
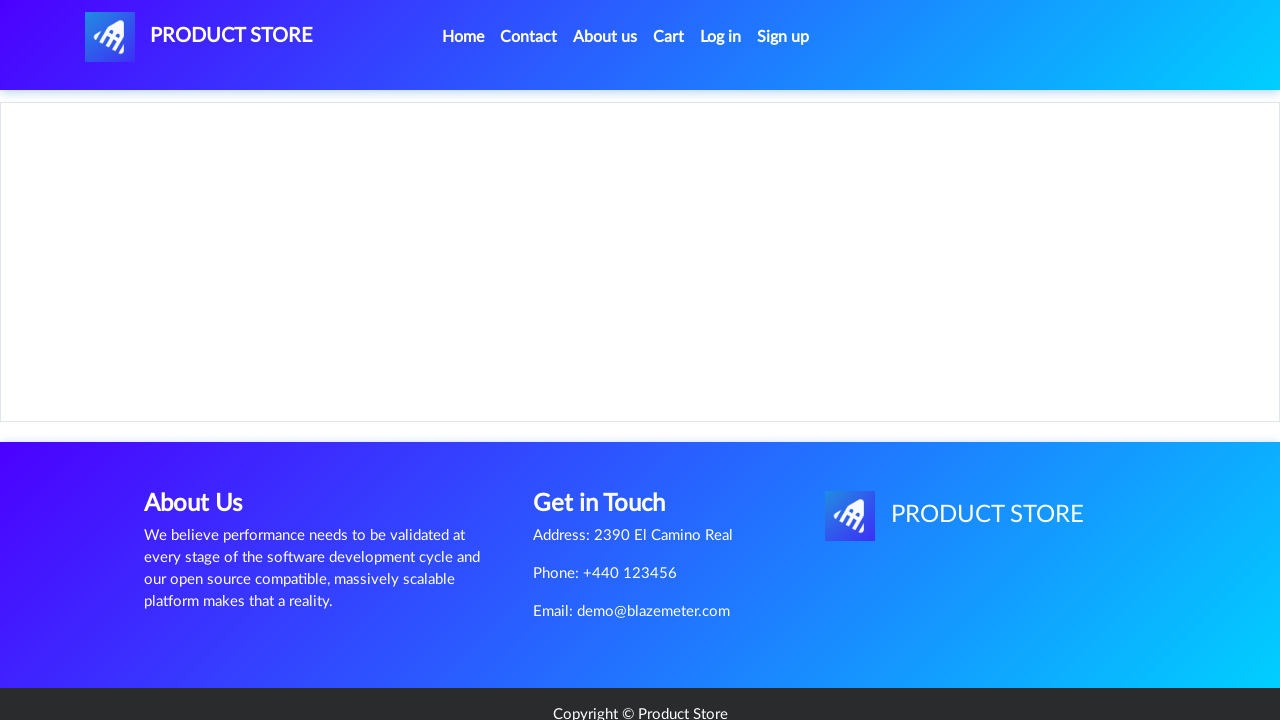

Add to cart button appeared for Nokia lumia 1520
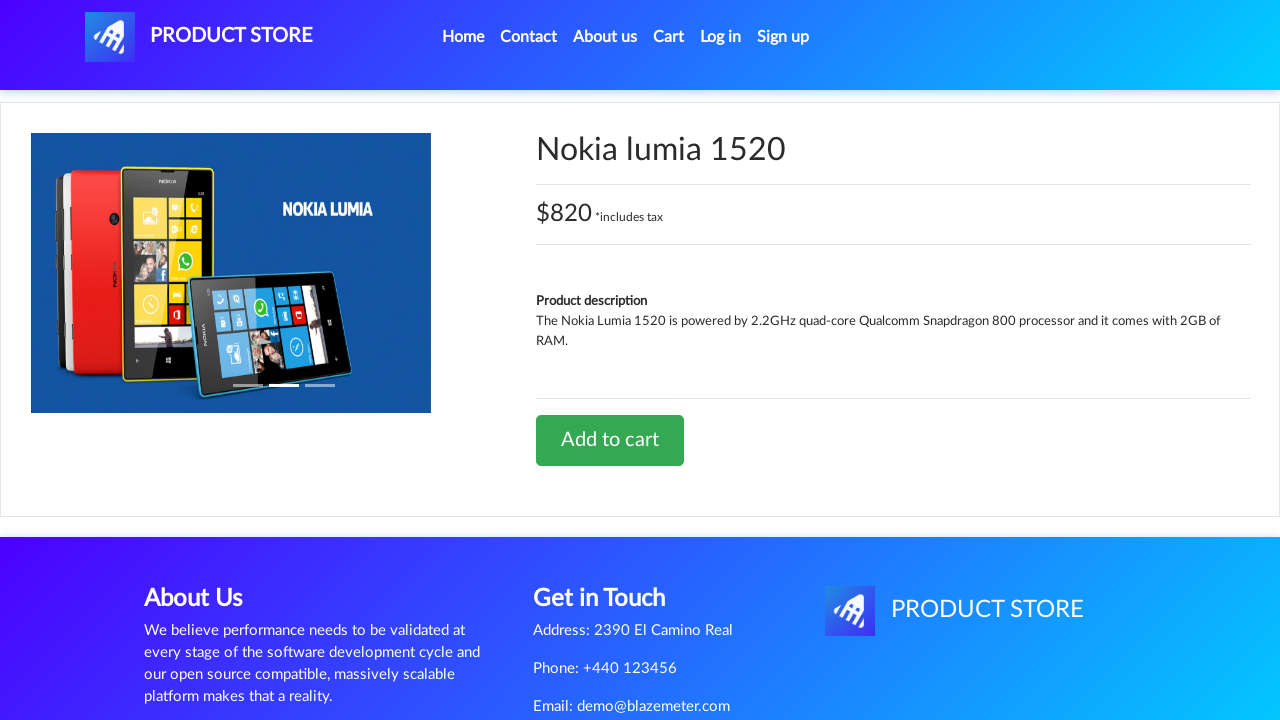

Clicked Add to cart button for Nokia lumia 1520 at (610, 440) on text=Add to cart
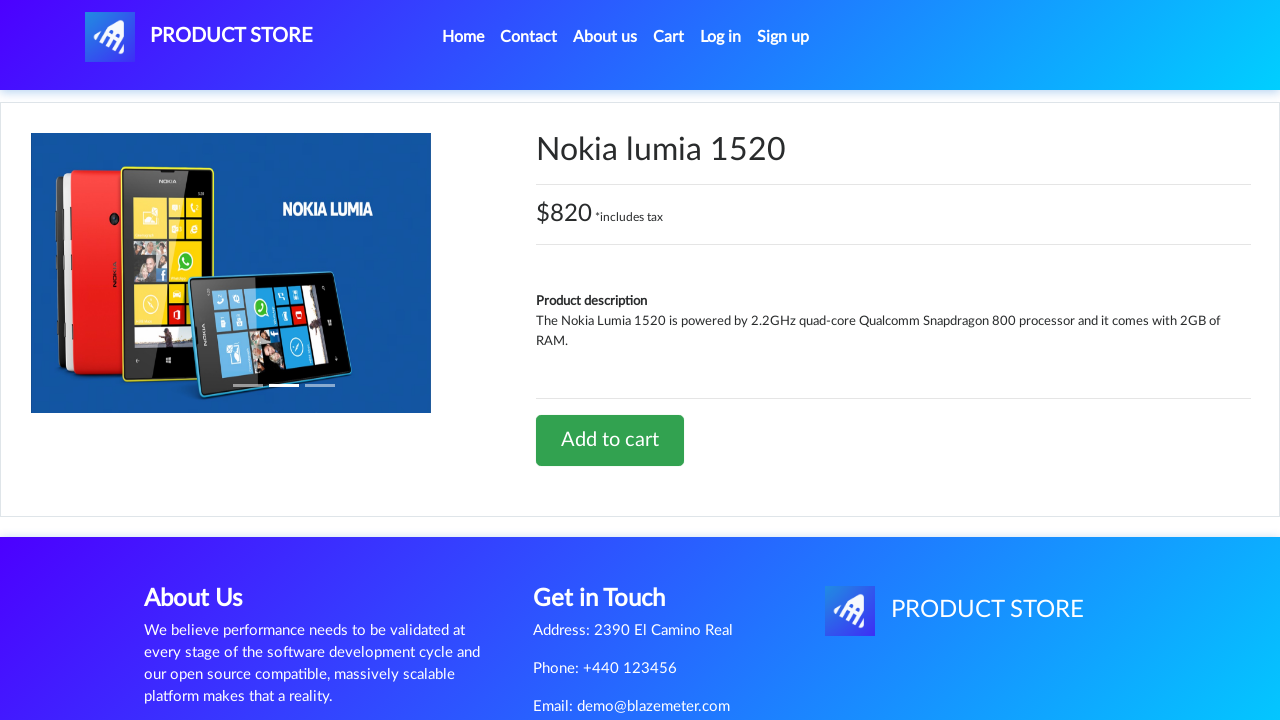

Waited for add to cart confirmation
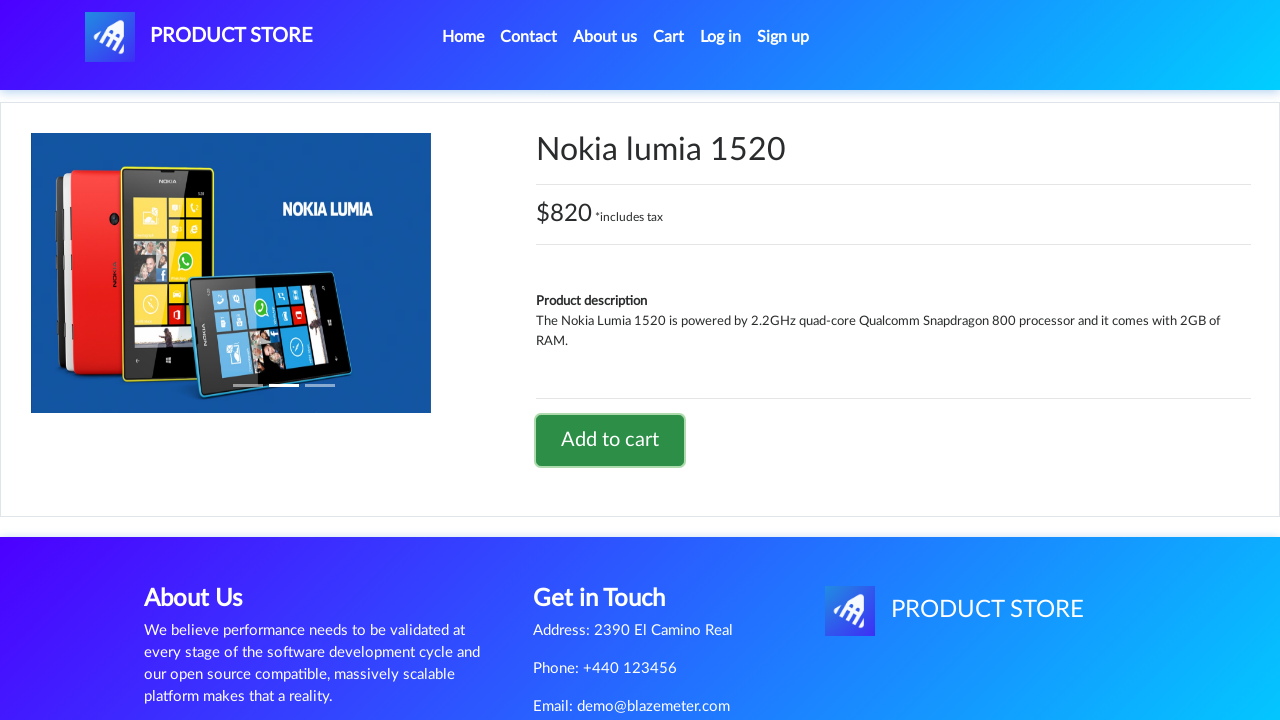

Clicked navbar brand to return to home page at (199, 37) on a.navbar-brand#nava
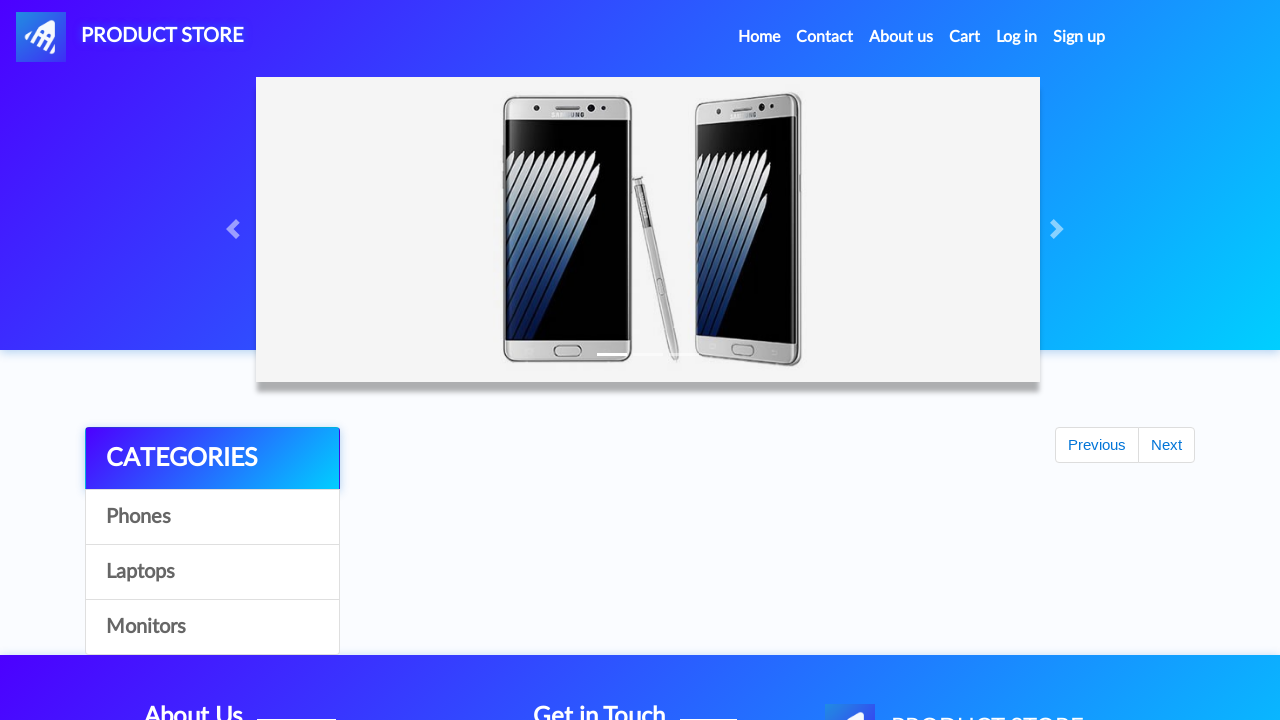

Clicked on cart button to view cart at (965, 37) on #cartur
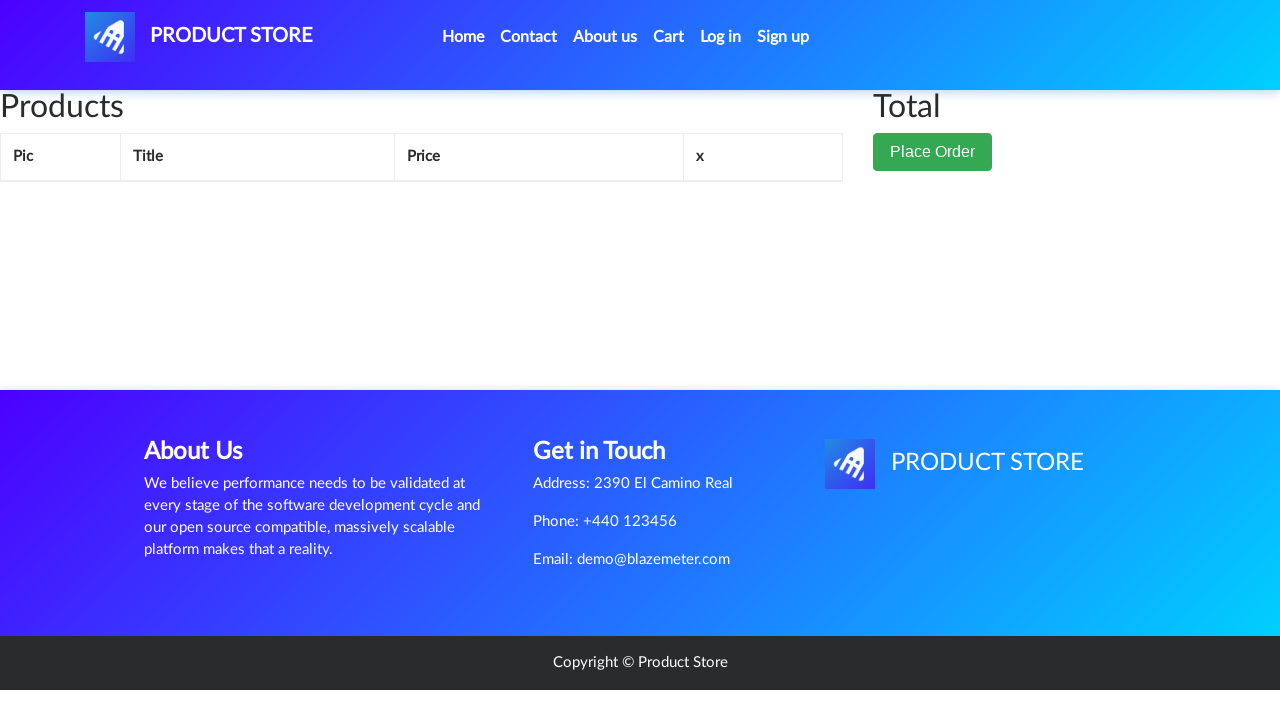

Waited for cart page to load
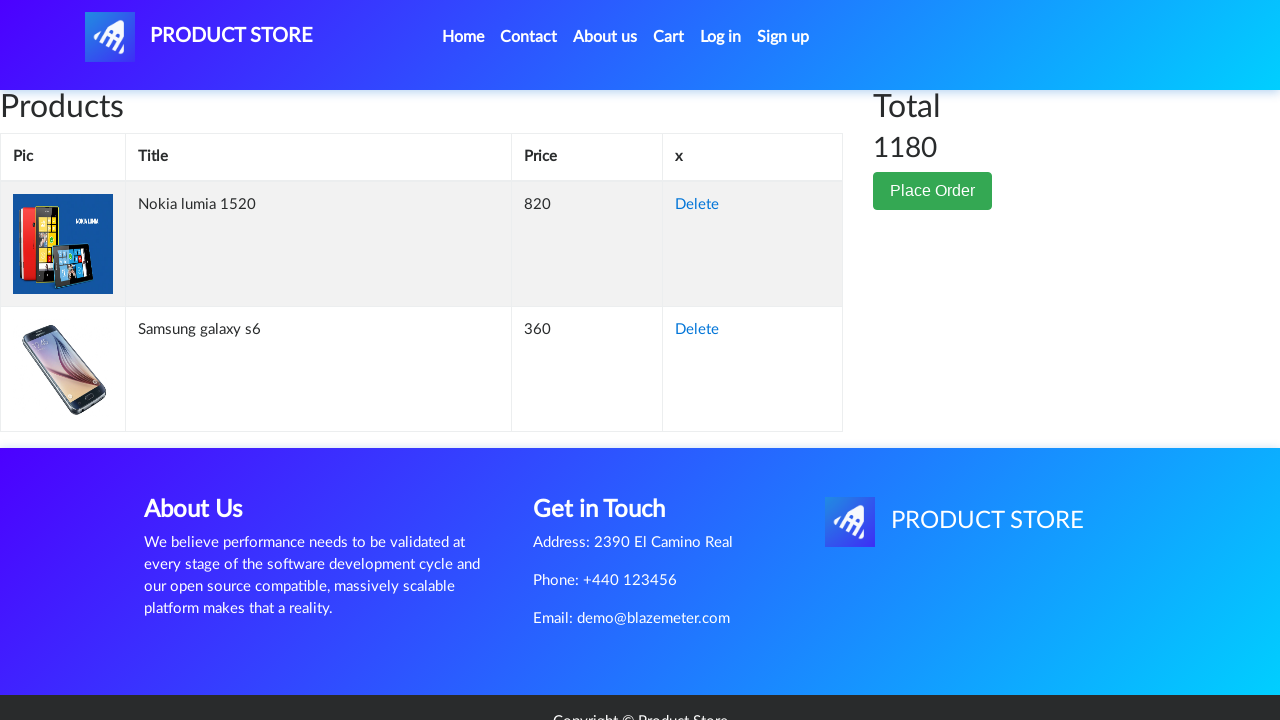

Verified Samsung galaxy s6 is in cart
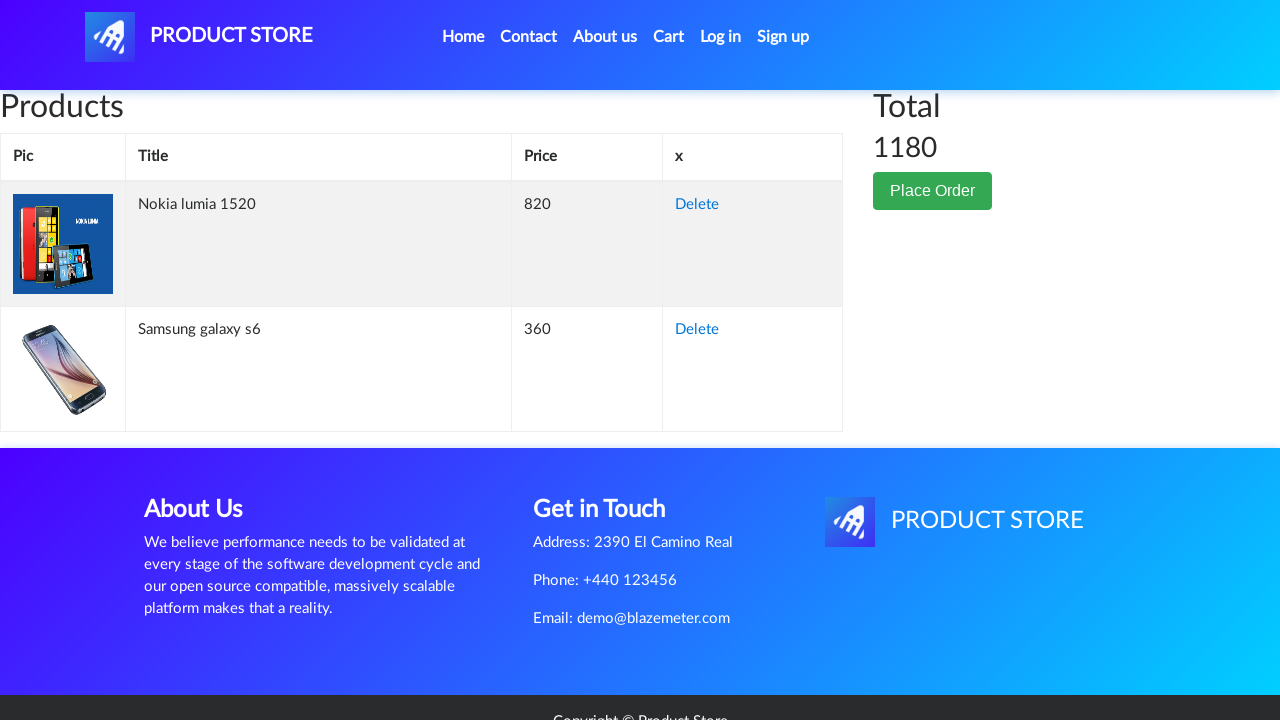

Verified Nokia lumia 1520 is in cart
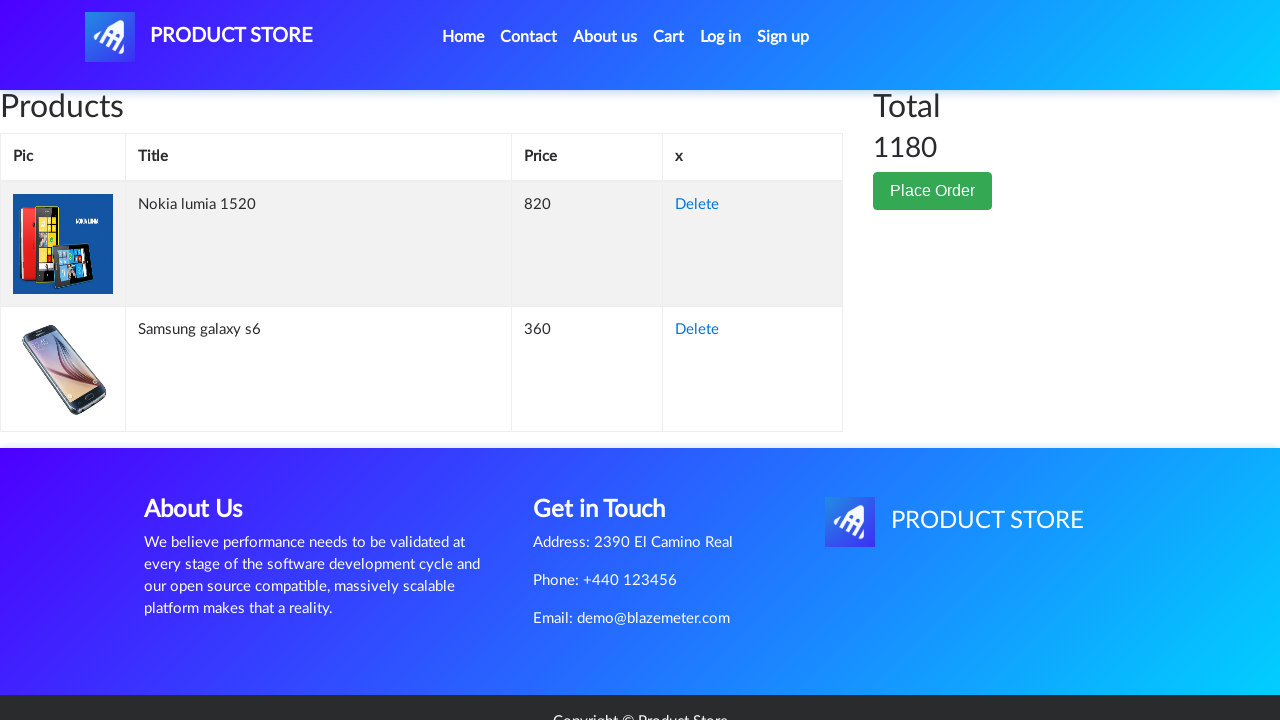

Verified total price is displayed in cart
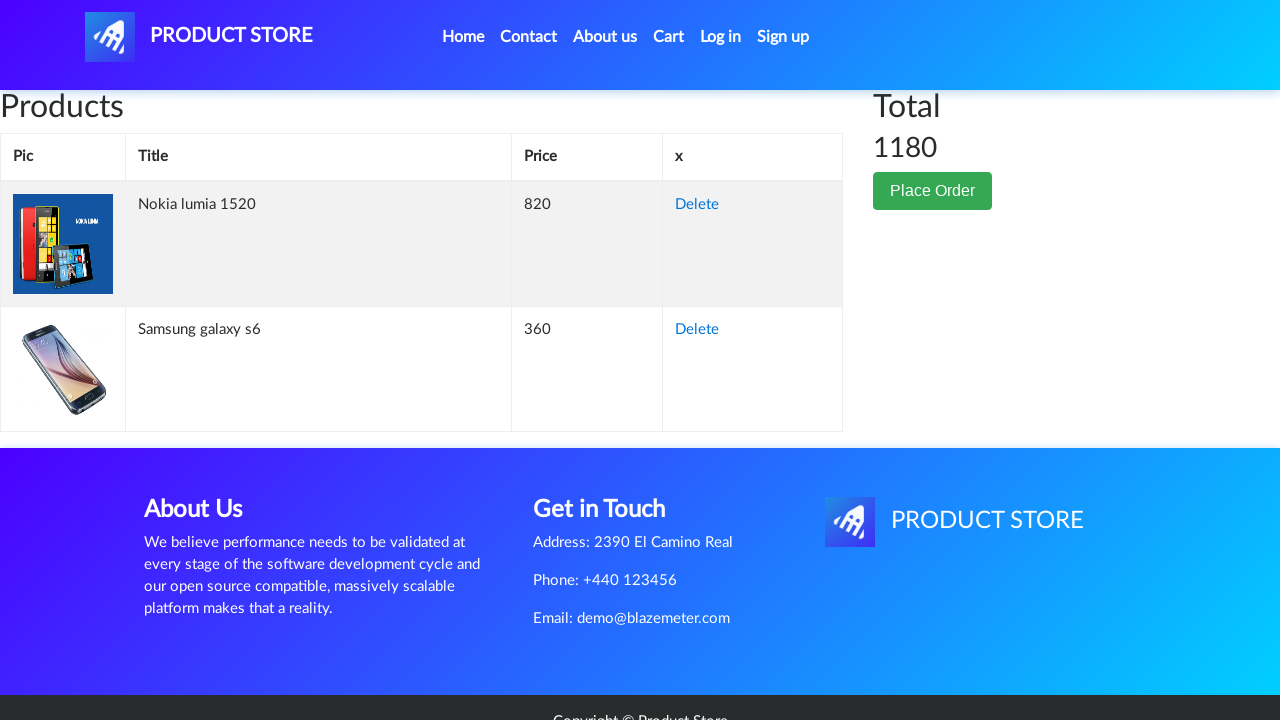

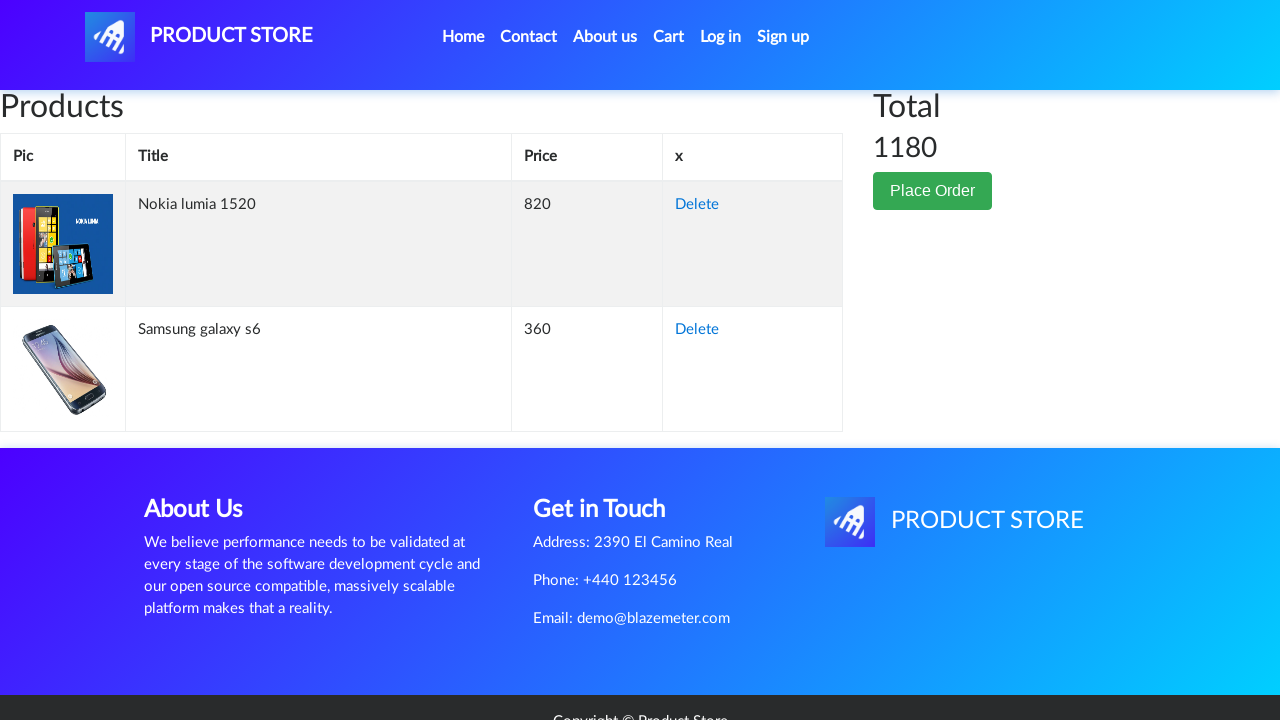